Tests checkbox functionality by verifying initial states and toggling checkbox selections

Starting URL: http://practice.cydeo.com/checkboxes

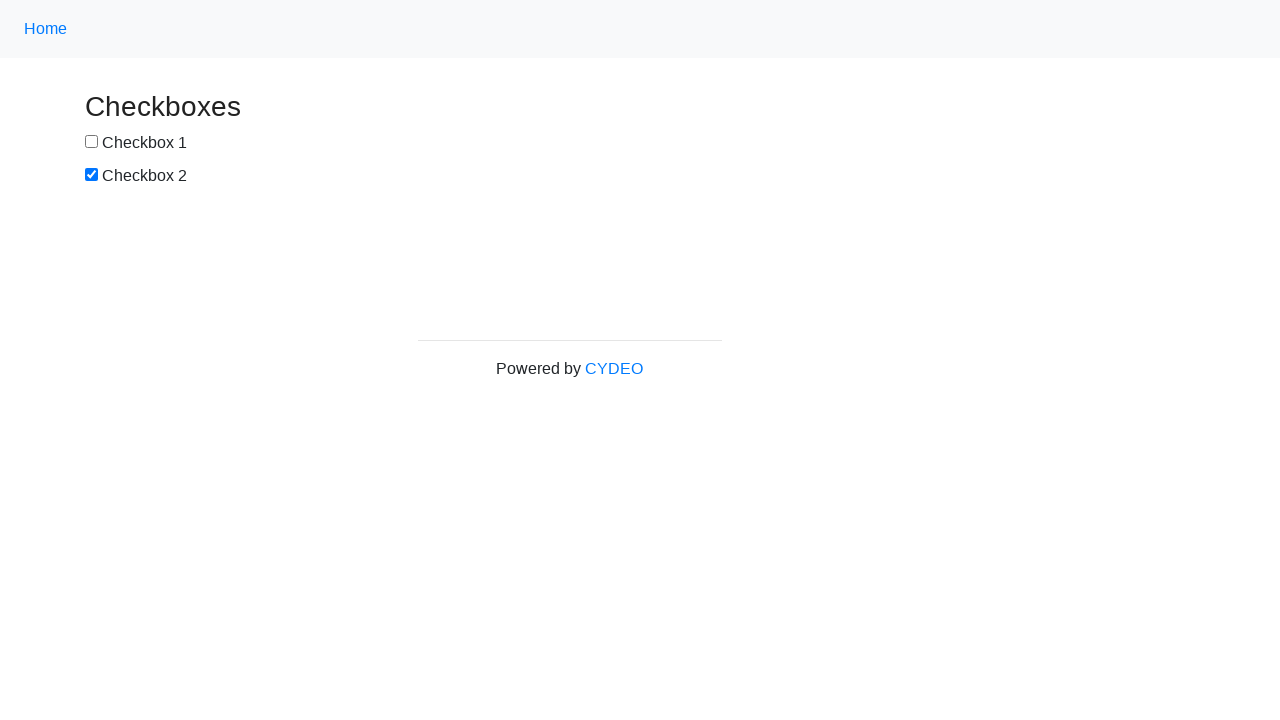

Navigated to checkbox practice page
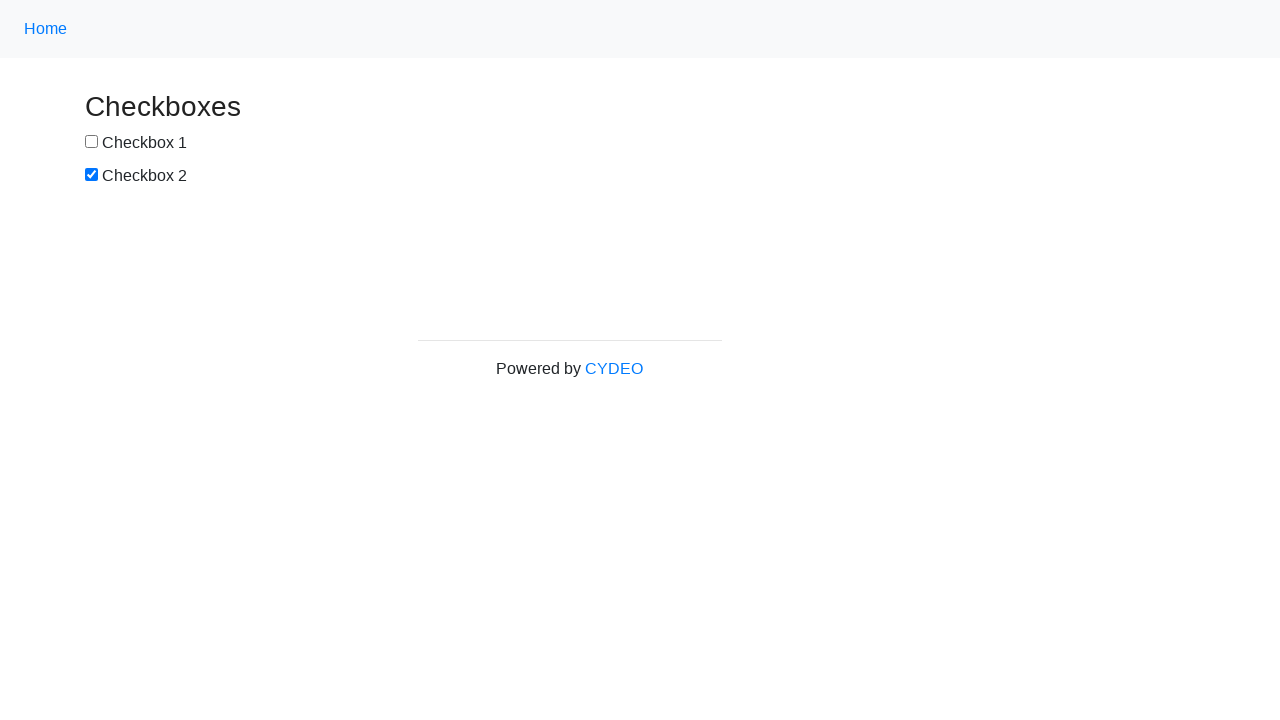

Located first checkbox element
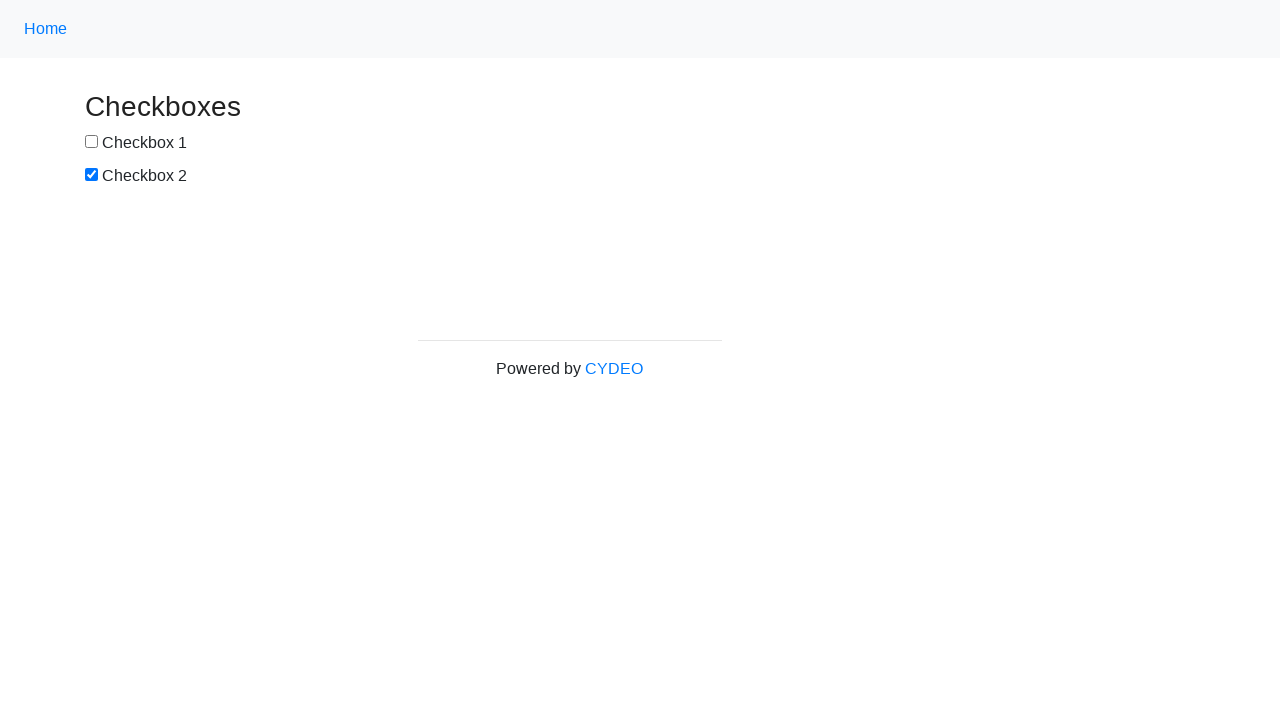

Located second checkbox element
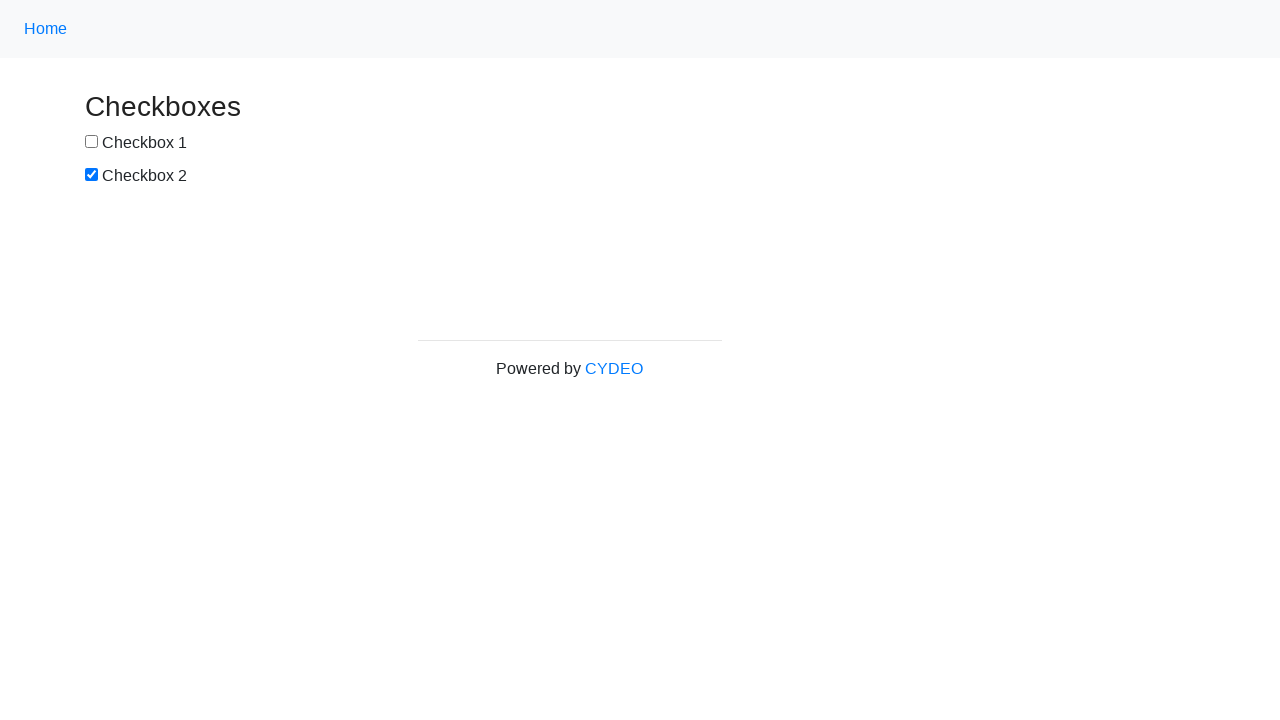

Verified first checkbox is initially unchecked
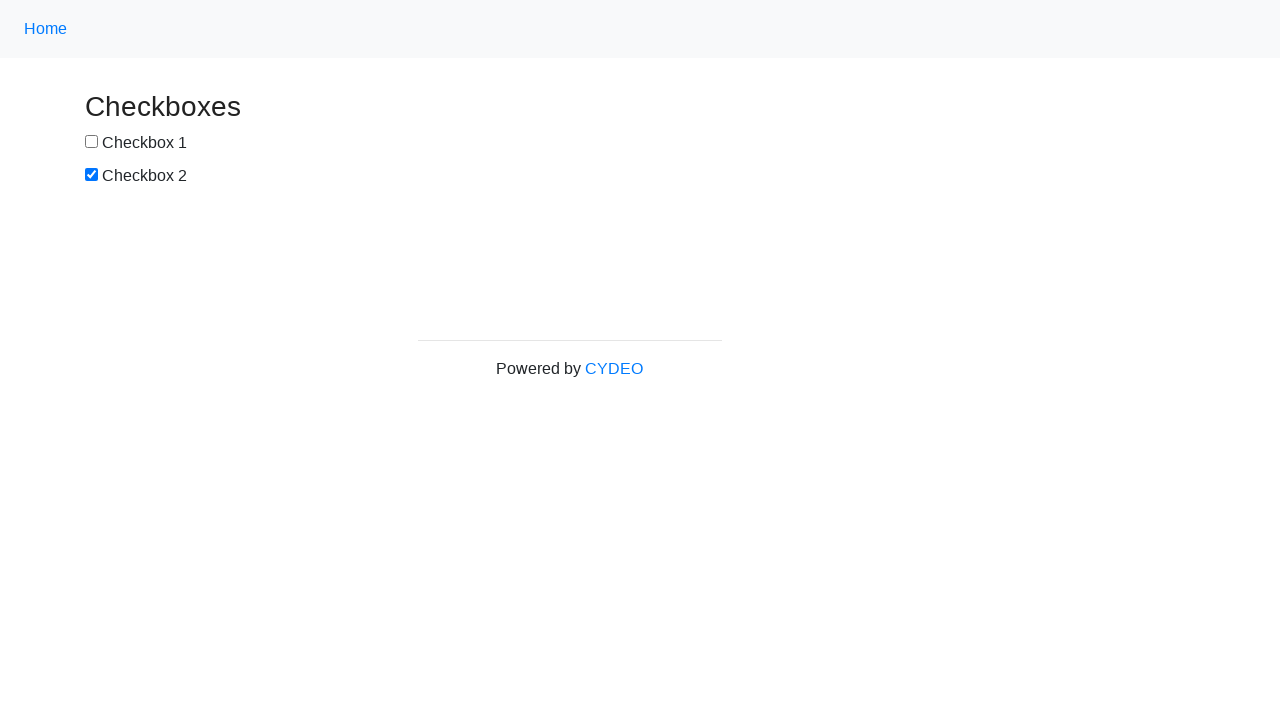

Verified second checkbox is initially checked
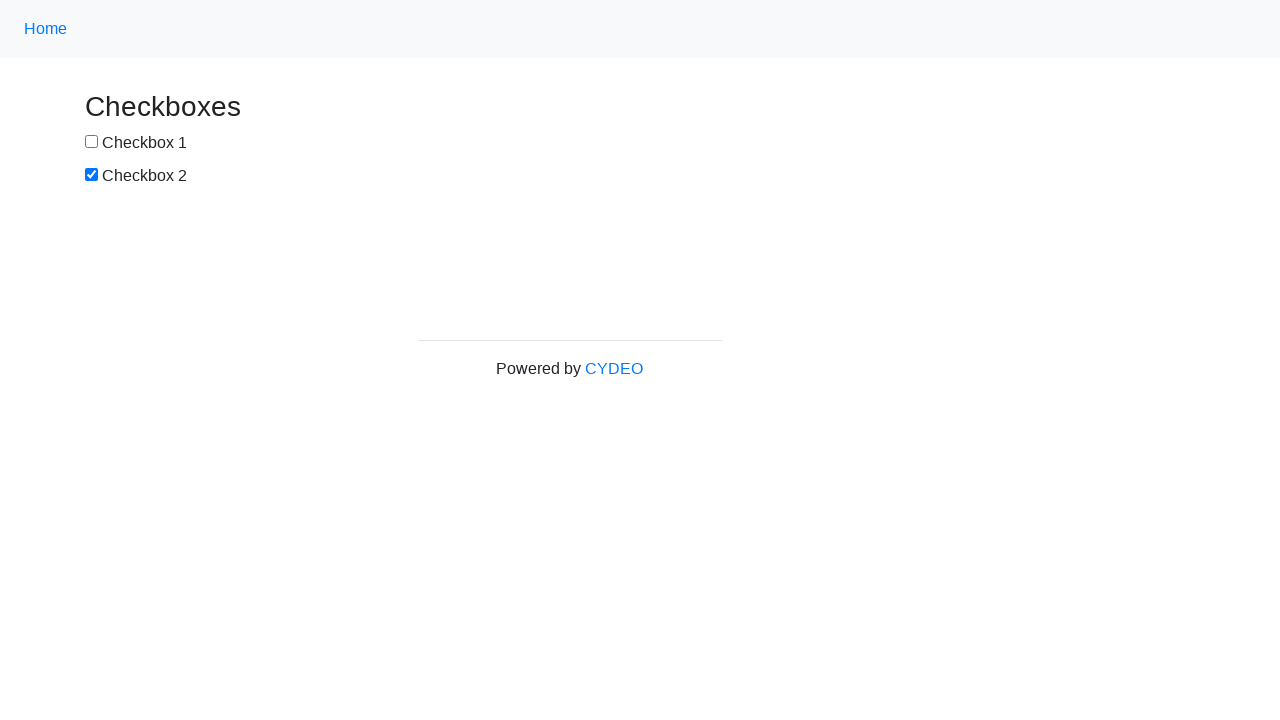

Clicked first checkbox to select it at (92, 142) on xpath=//input[@type='checkbox'][1]
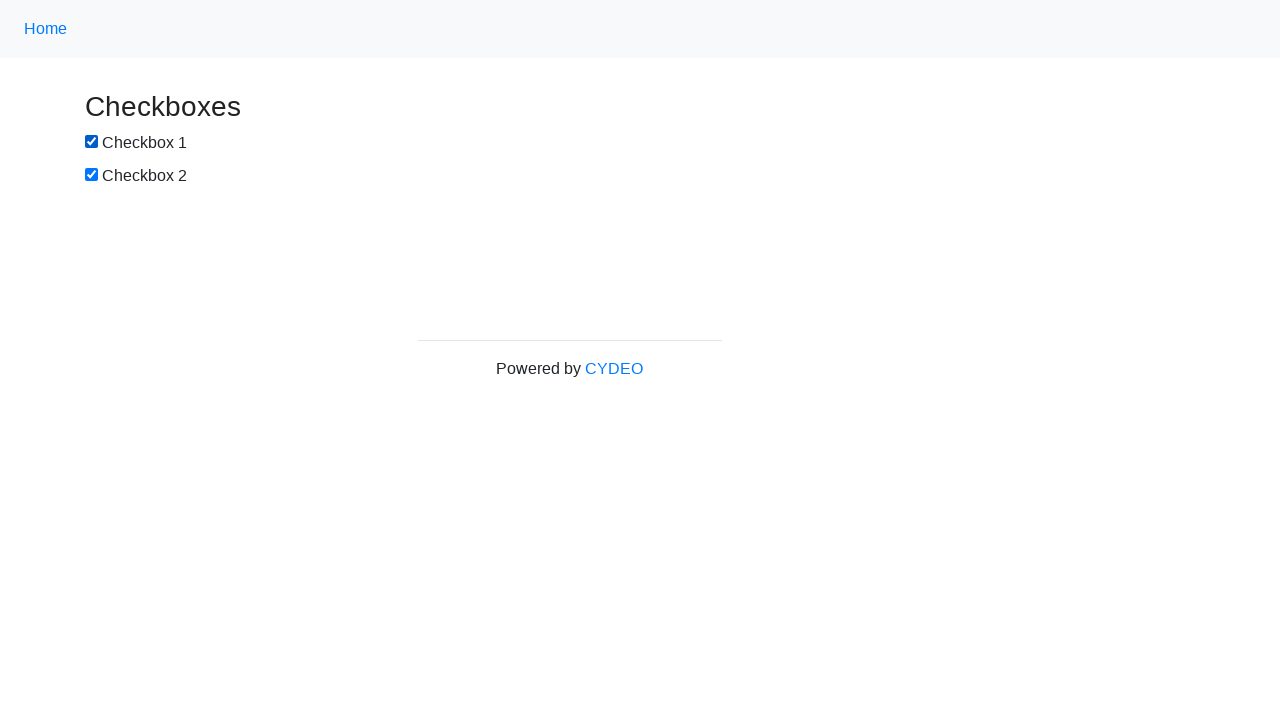

Clicked second checkbox to deselect it at (92, 175) on xpath=//input[@type='checkbox'][2]
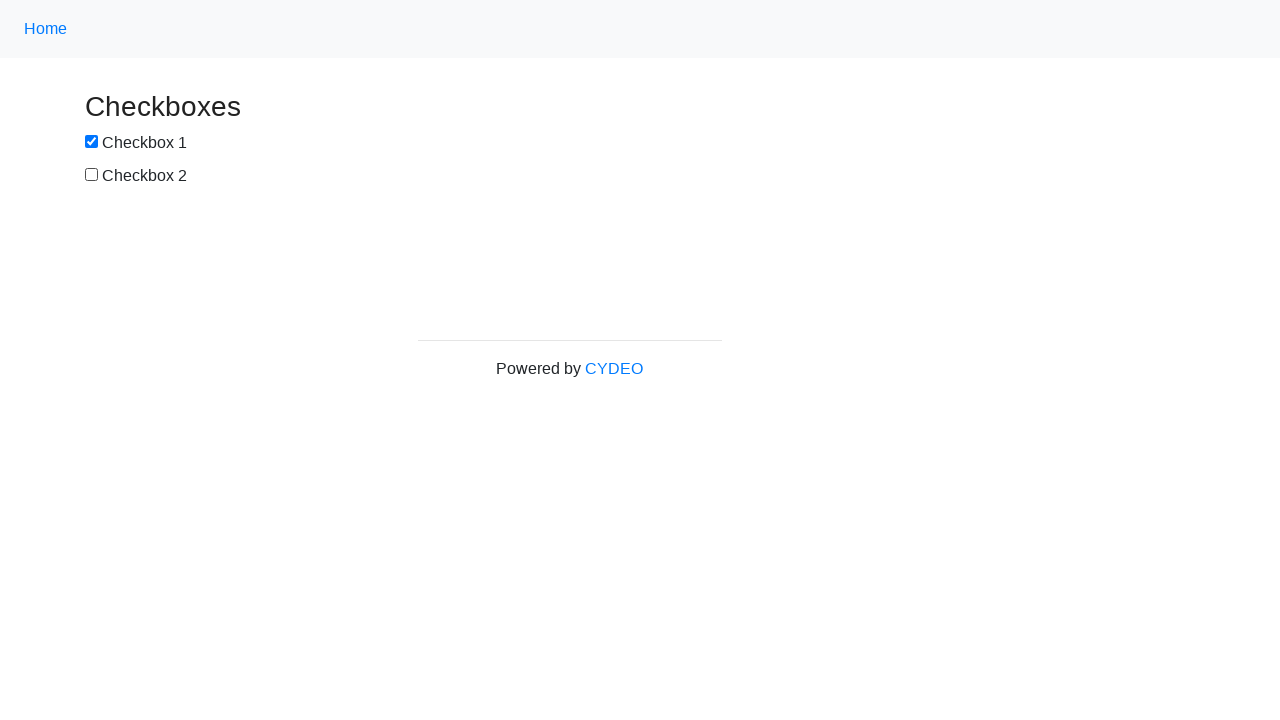

Verified first checkbox is now checked
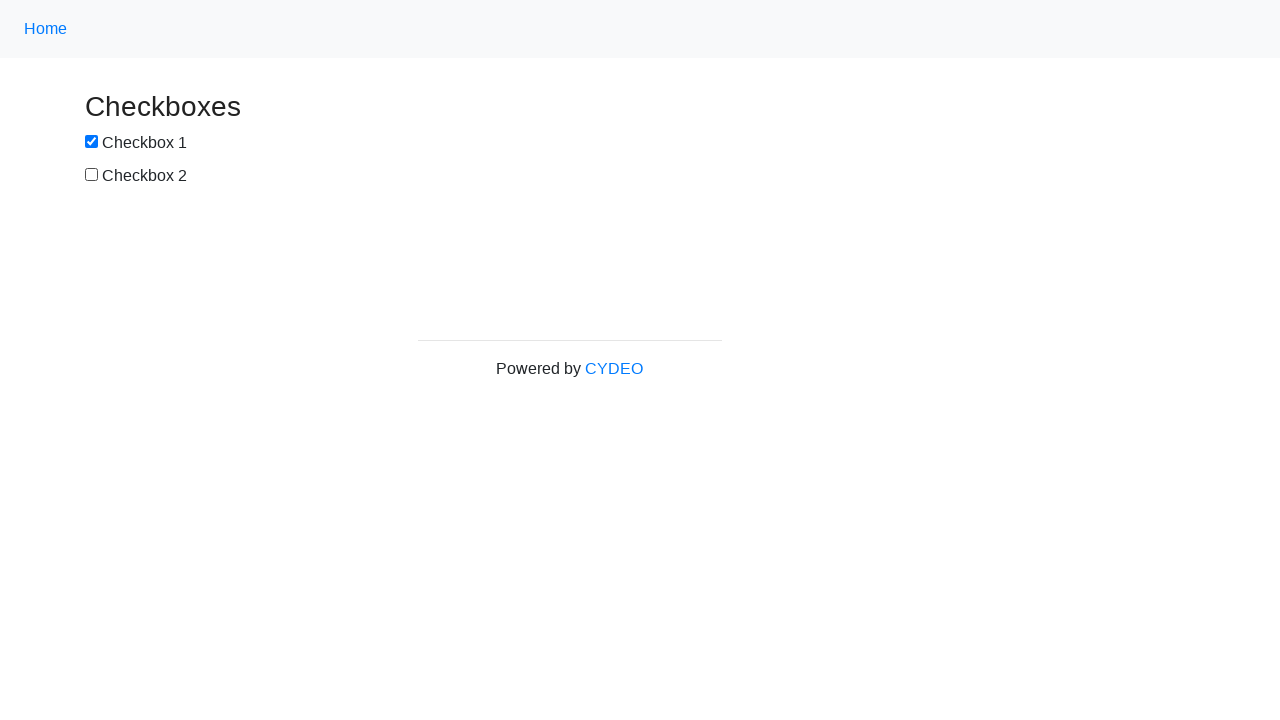

Verified second checkbox is now unchecked
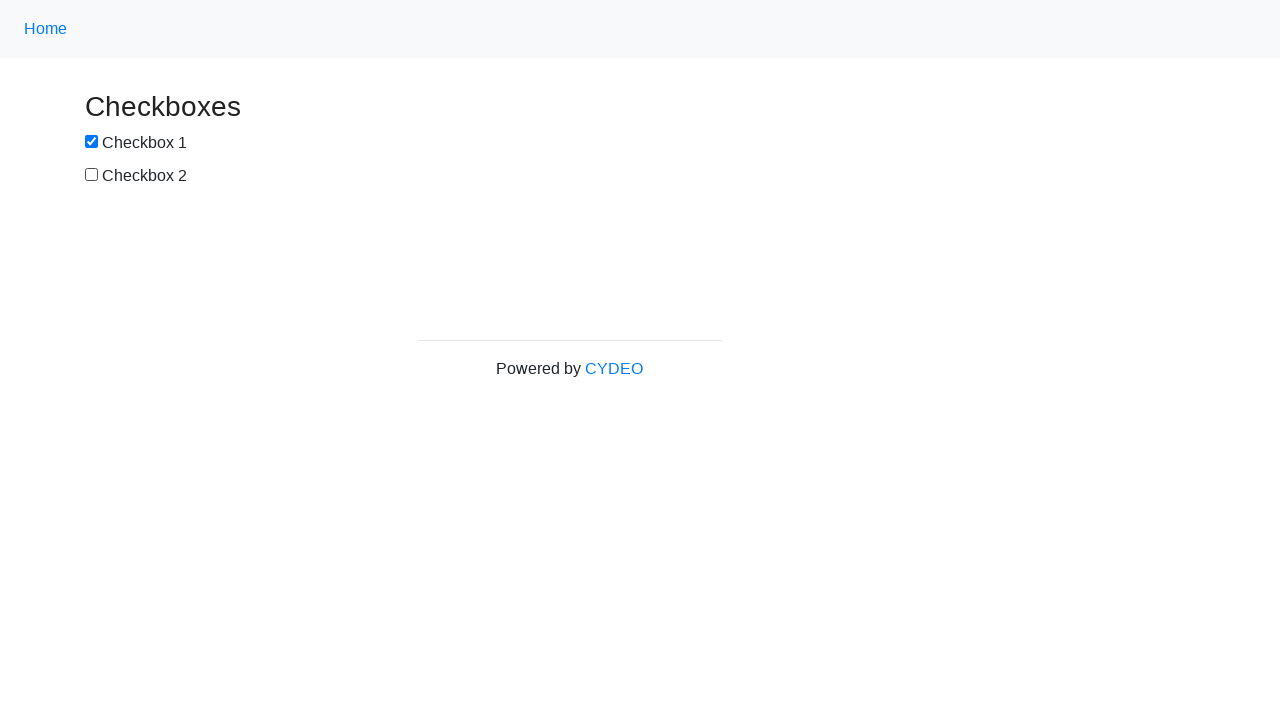

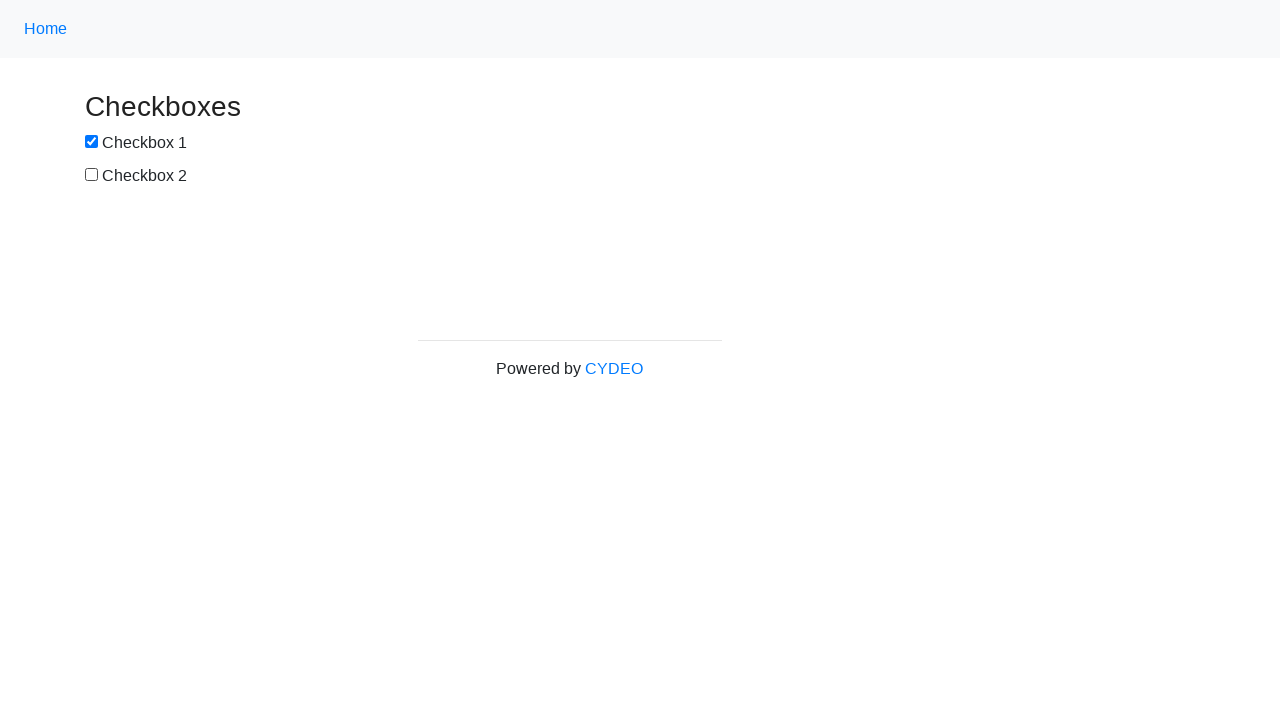